Tests a payment form by applying a promo code, entering credit card information, and completing the purchase

Starting URL: https://vins-udemy.s3.amazonaws.com/java/html/java8-payment-screen.html

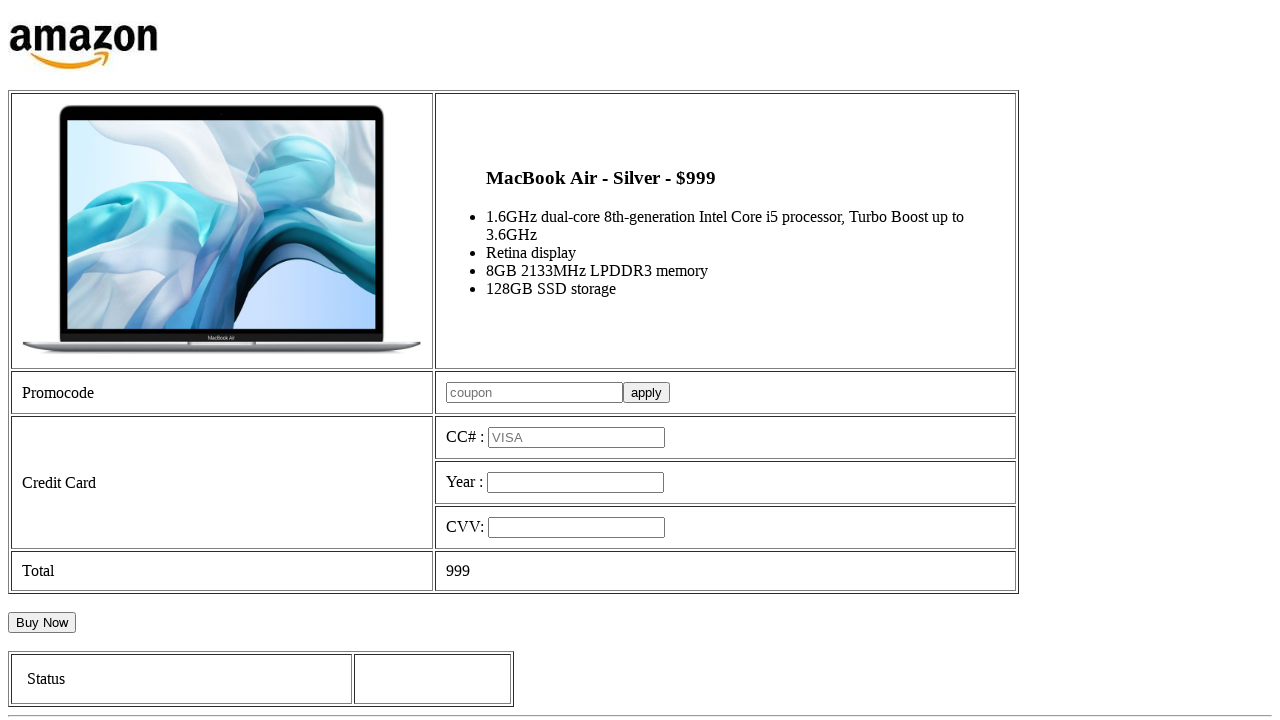

Filled coupon field with 'DISCOUNT20' on #coupon
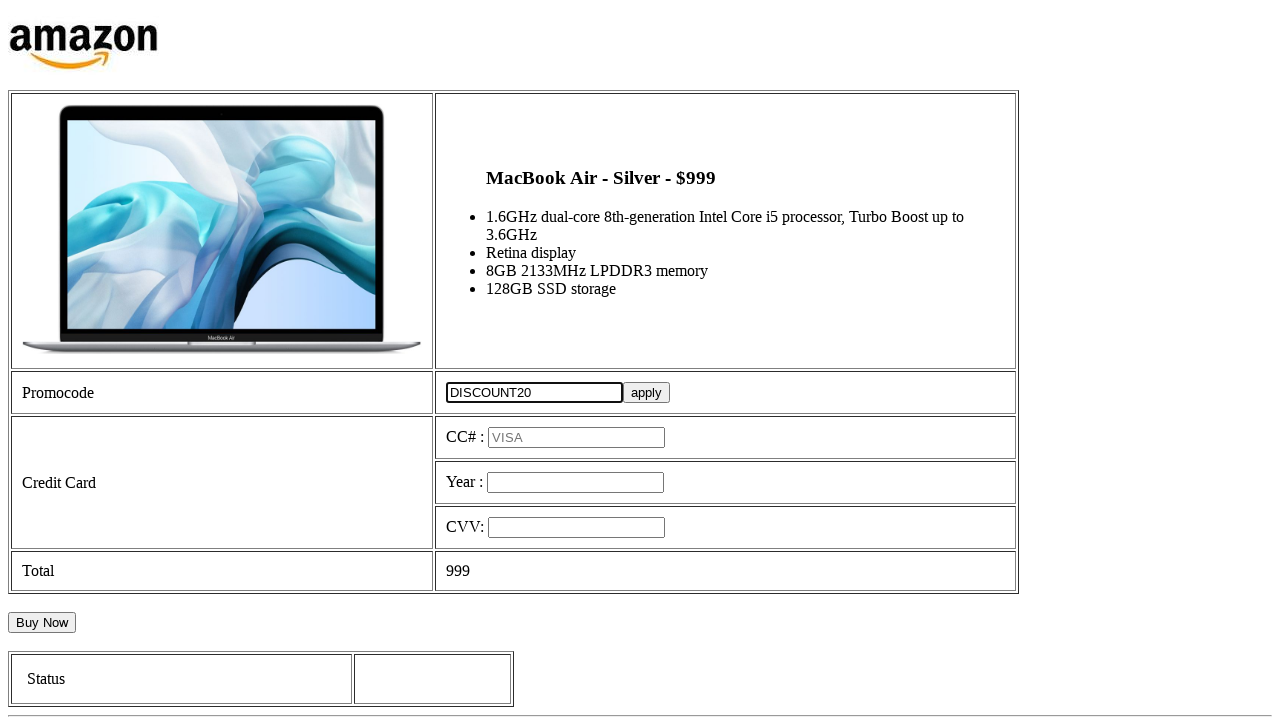

Clicked coupon button to apply promo code at (646, 392) on #couponbtn
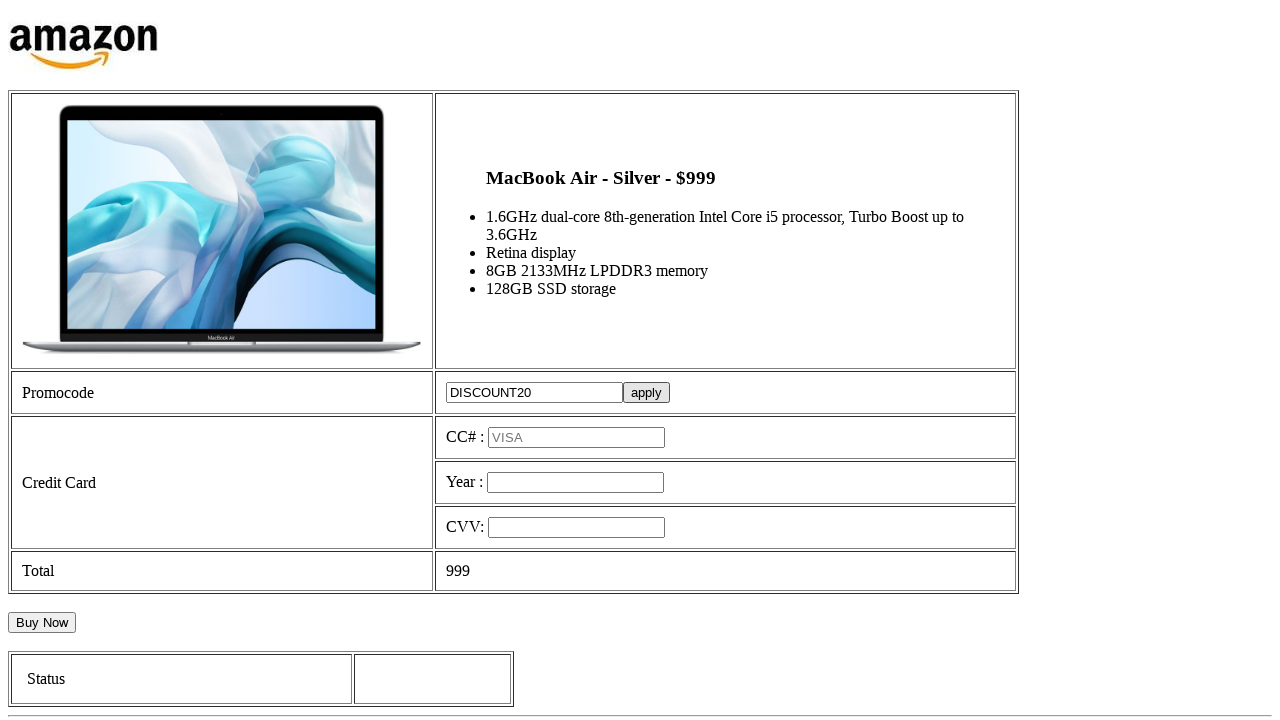

Filled credit card number field on #cc
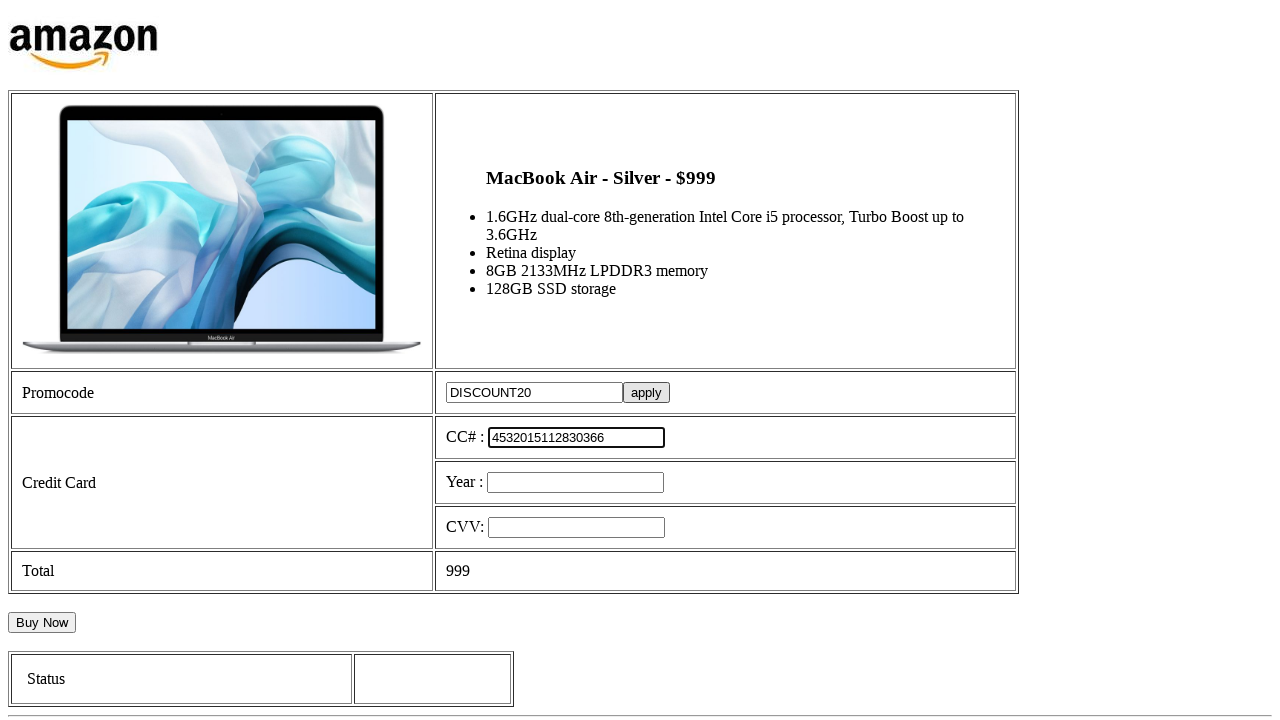

Filled expiration year field with '2028' on #year
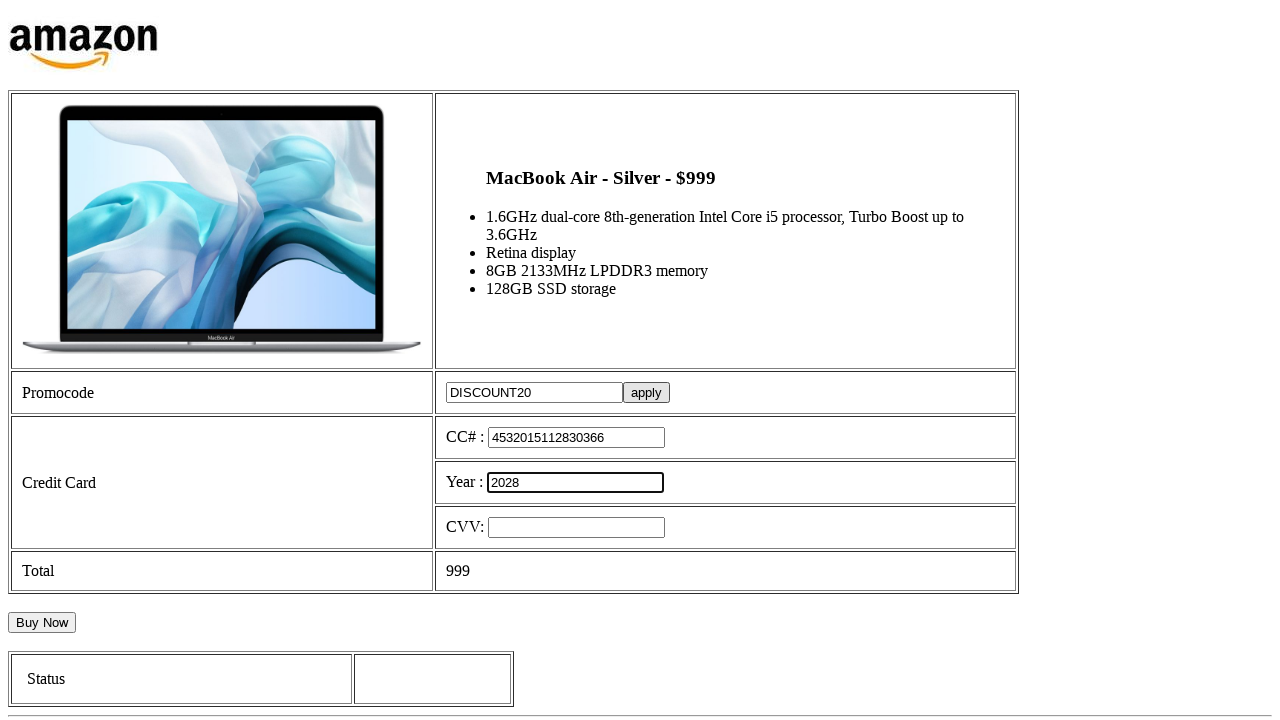

Filled CVV field with '123' on #cvv
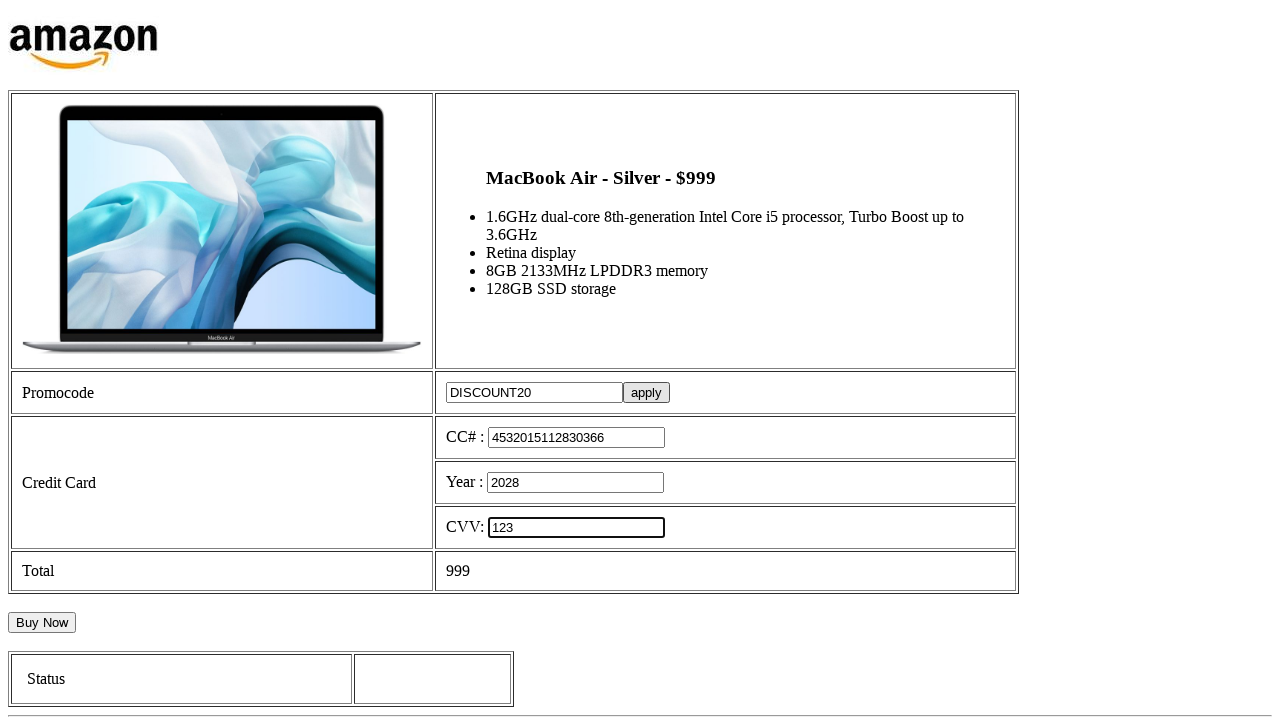

Clicked buy button to complete purchase at (42, 622) on #buy
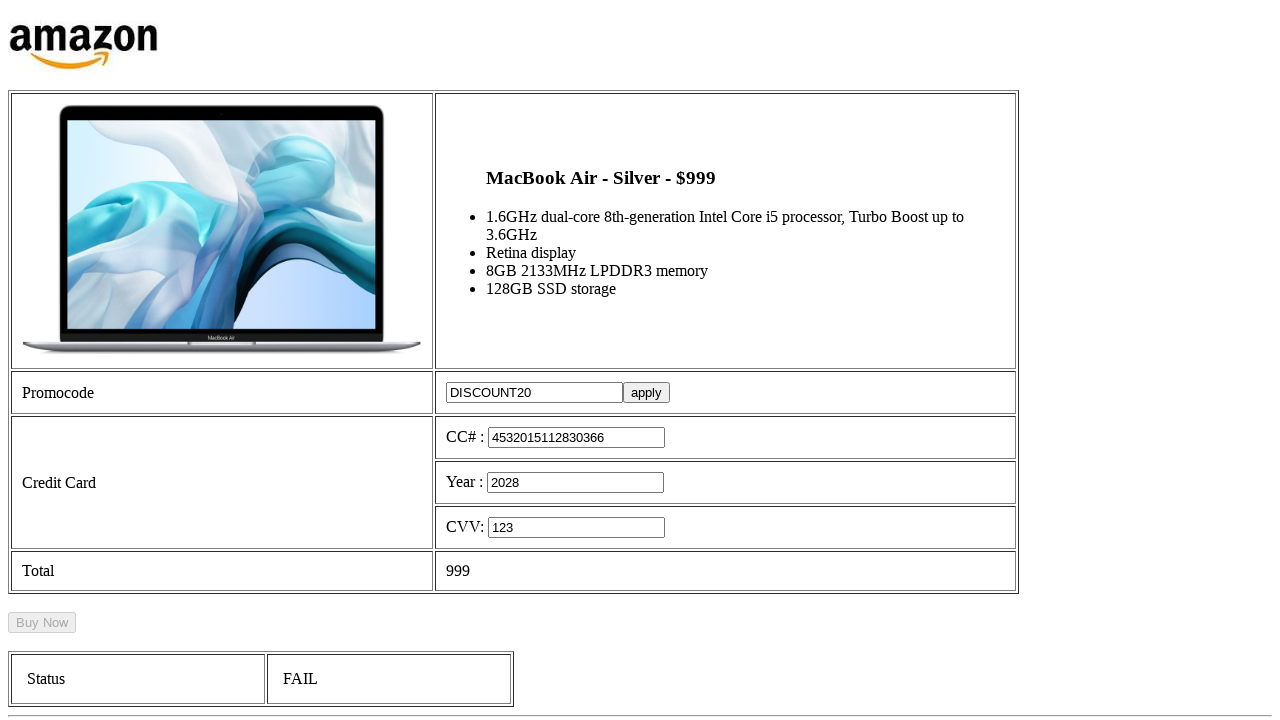

Payment status message appeared
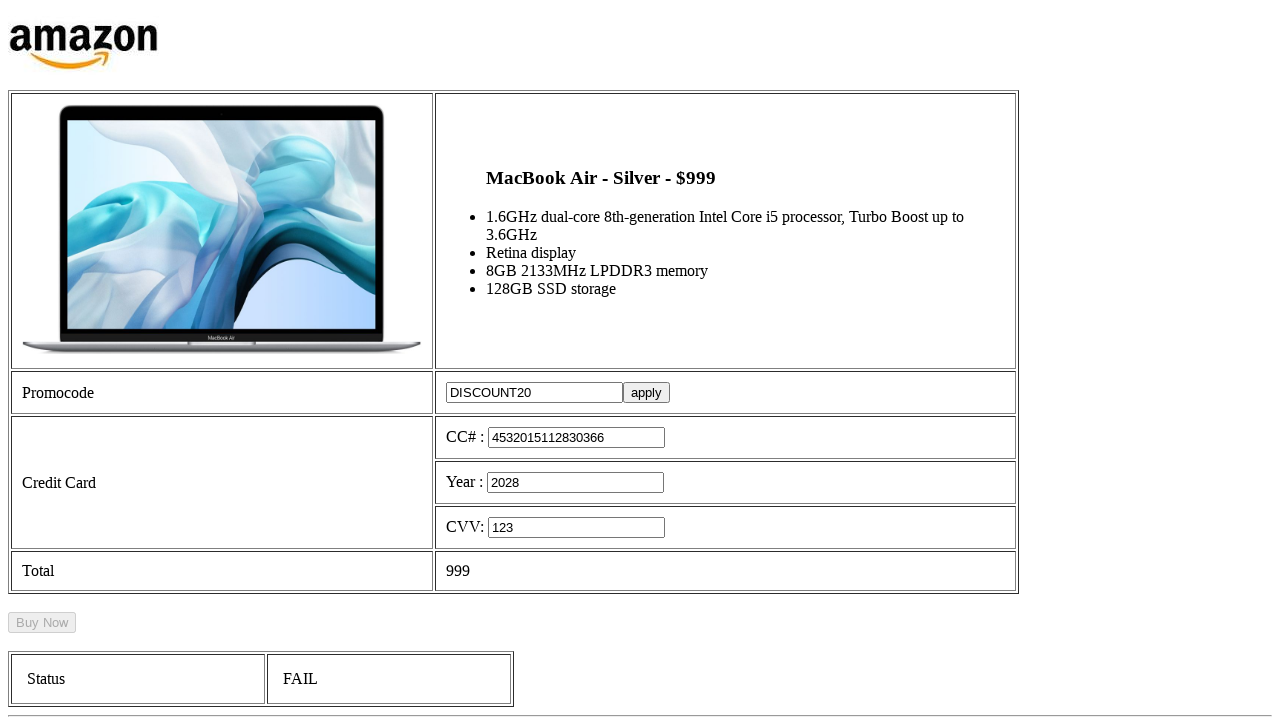

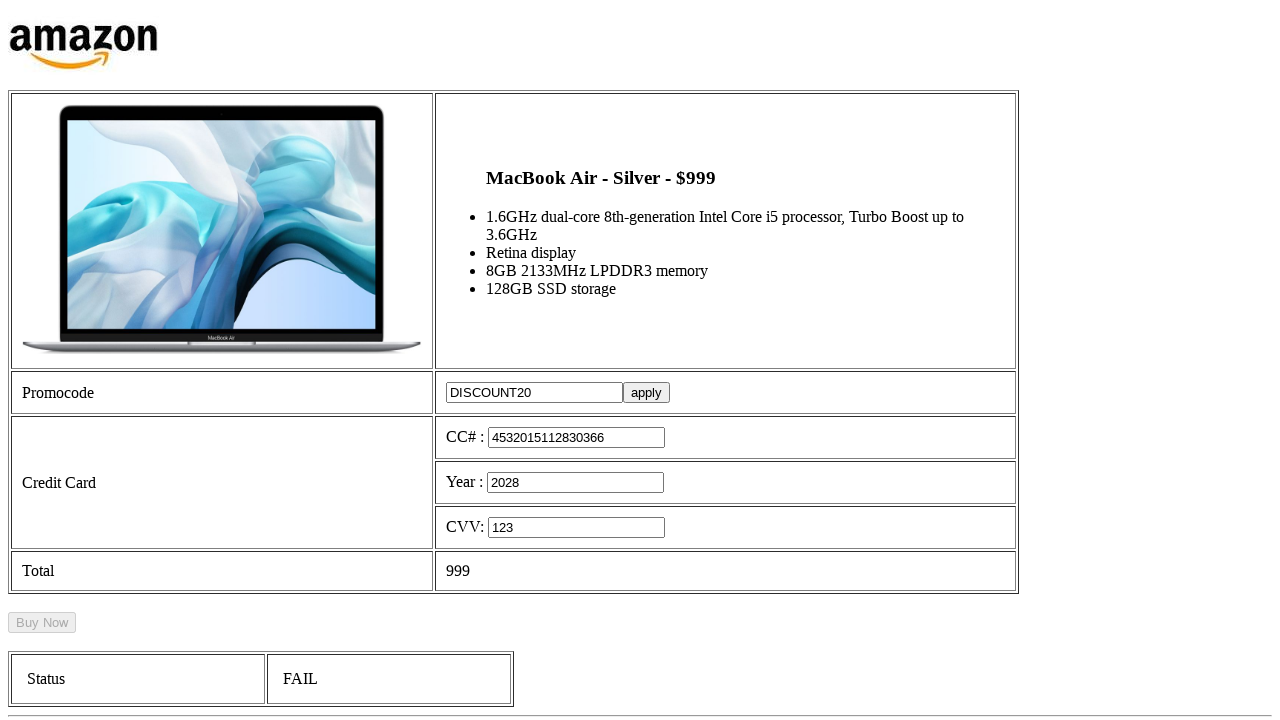